Tests opening a new window by clicking a button and verifying content in the new window

Starting URL: https://demoqa.com/browser-windows

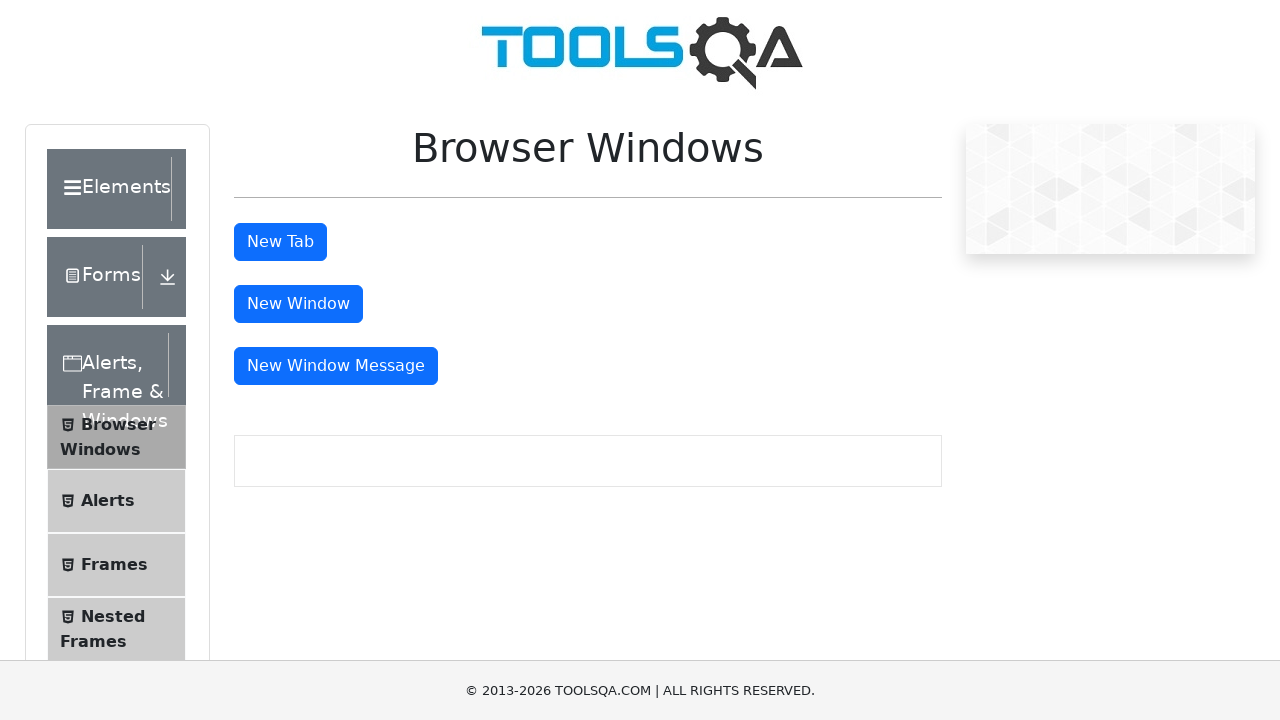

Clicked 'New Window' button to open a new window at (298, 304) on #windowButton
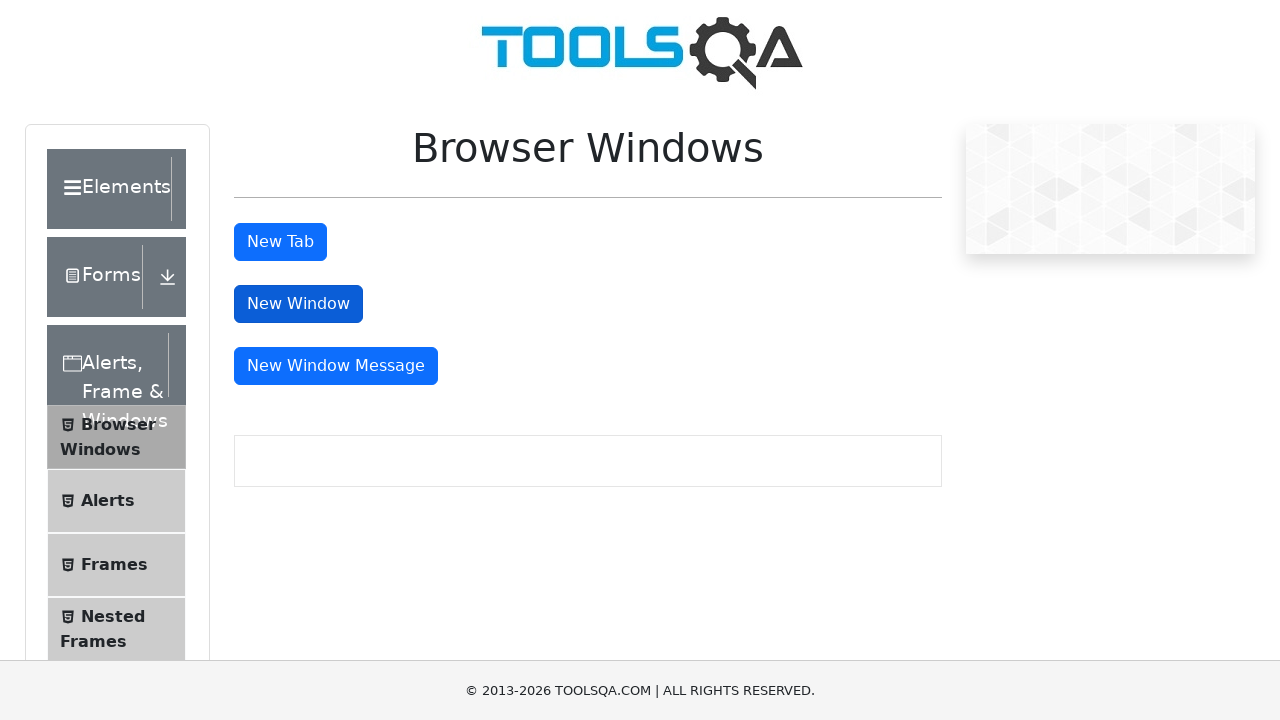

New window opened and captured
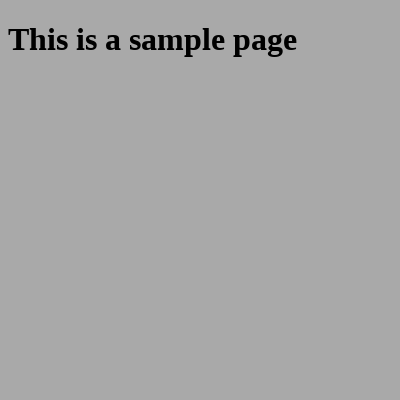

Sample heading element loaded in new window
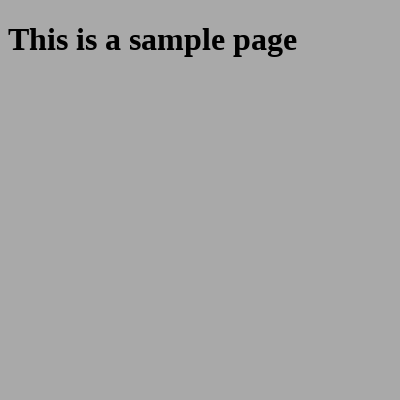

Retrieved heading text: 'This is a sample page'
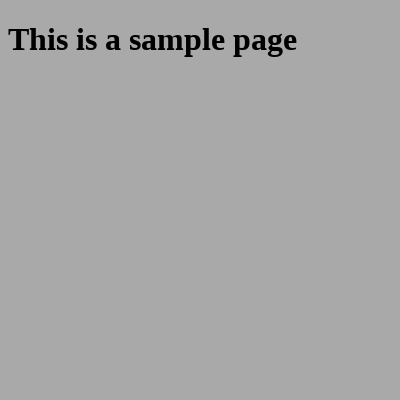

Closed the new window
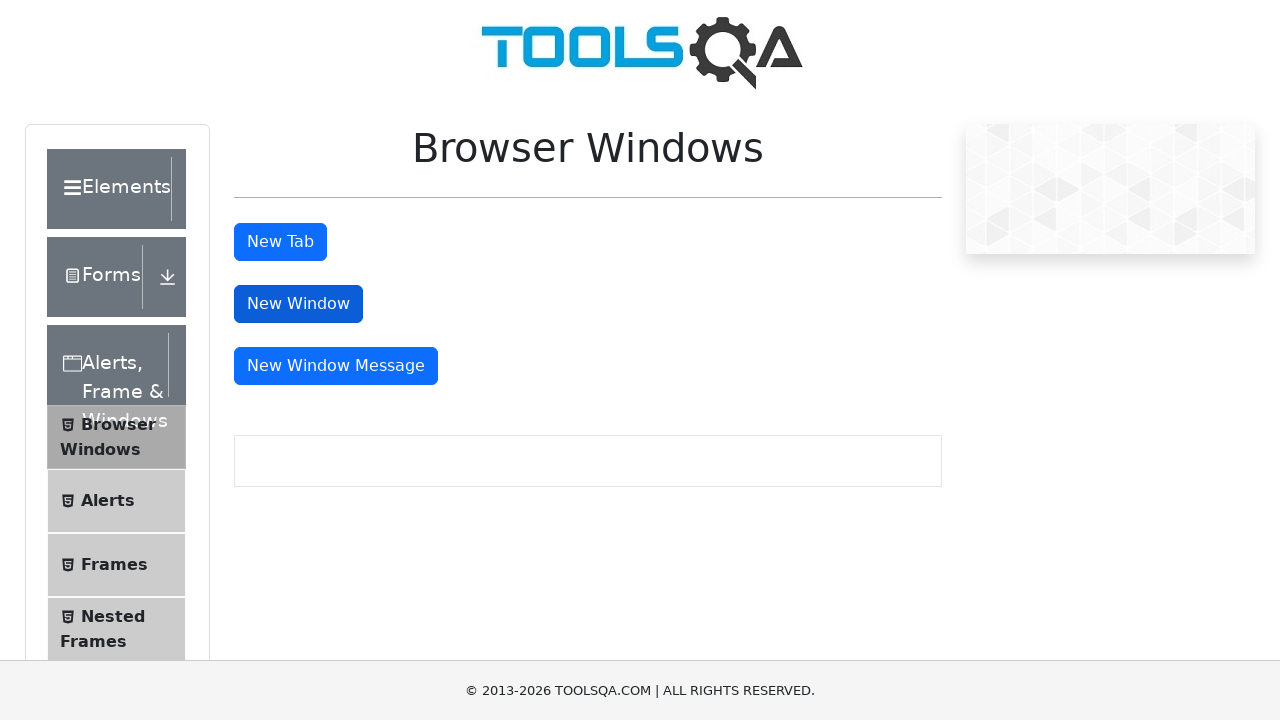

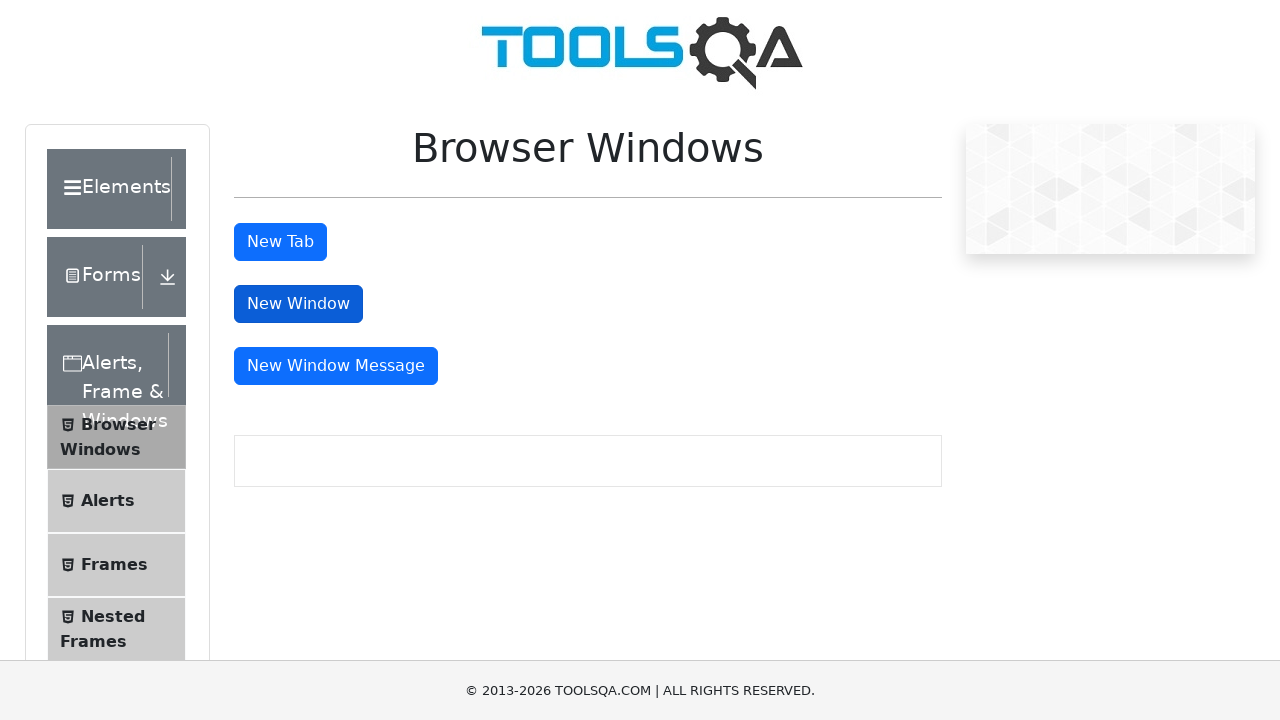